Searches for "cats" on DuckDuckGo and verifies the search was performed

Starting URL: https://duckduckgo.com

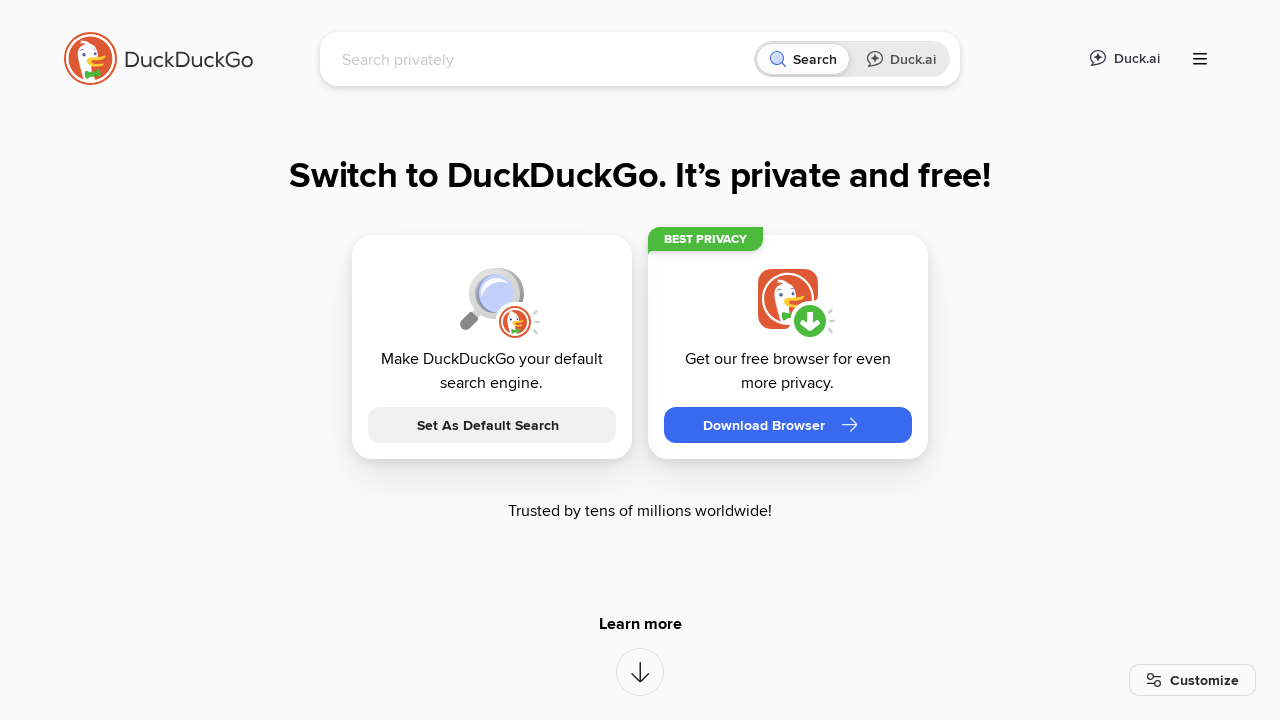

Filled search field with 'cats' on input[name='q']
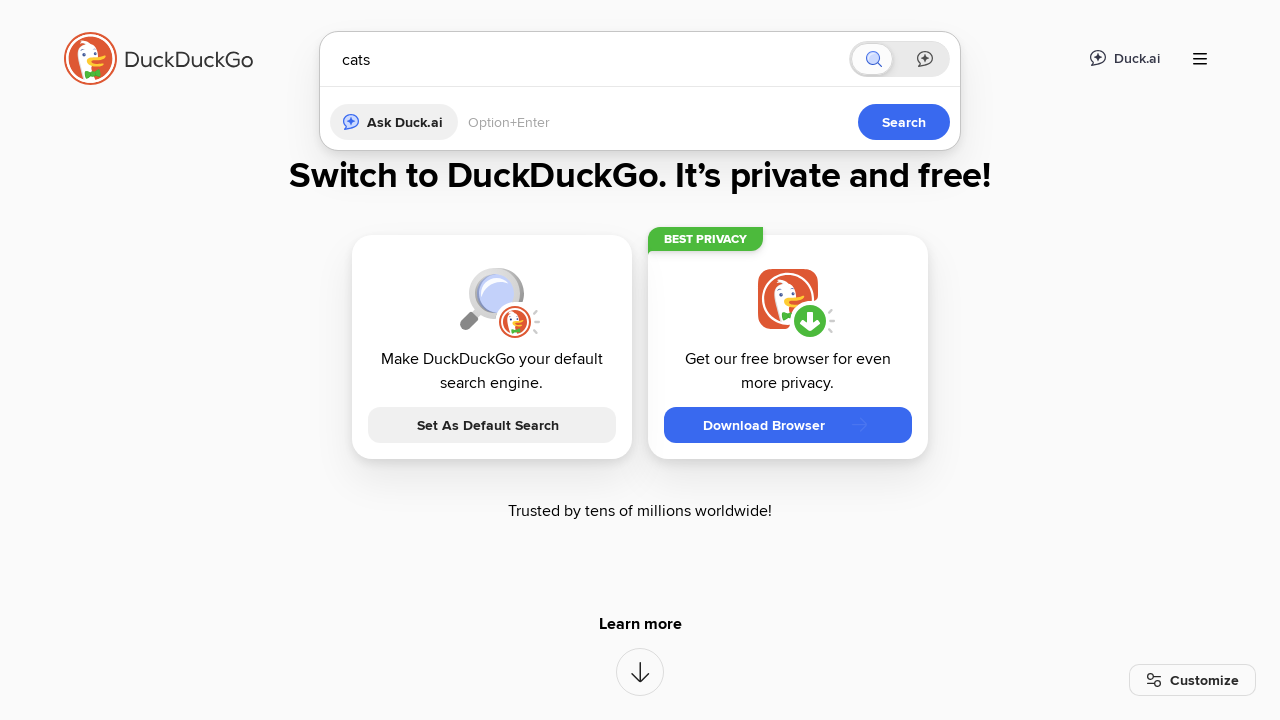

Pressed Enter to submit search on input[name='q']
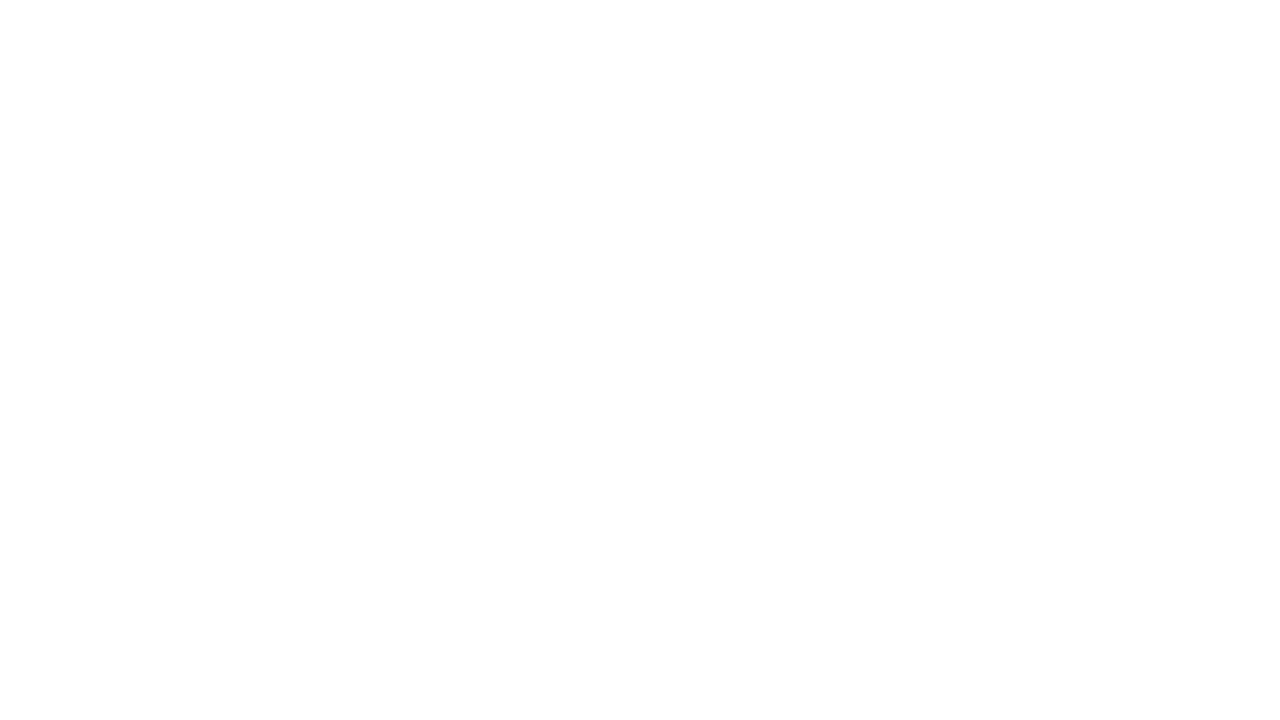

Waited for search results to load
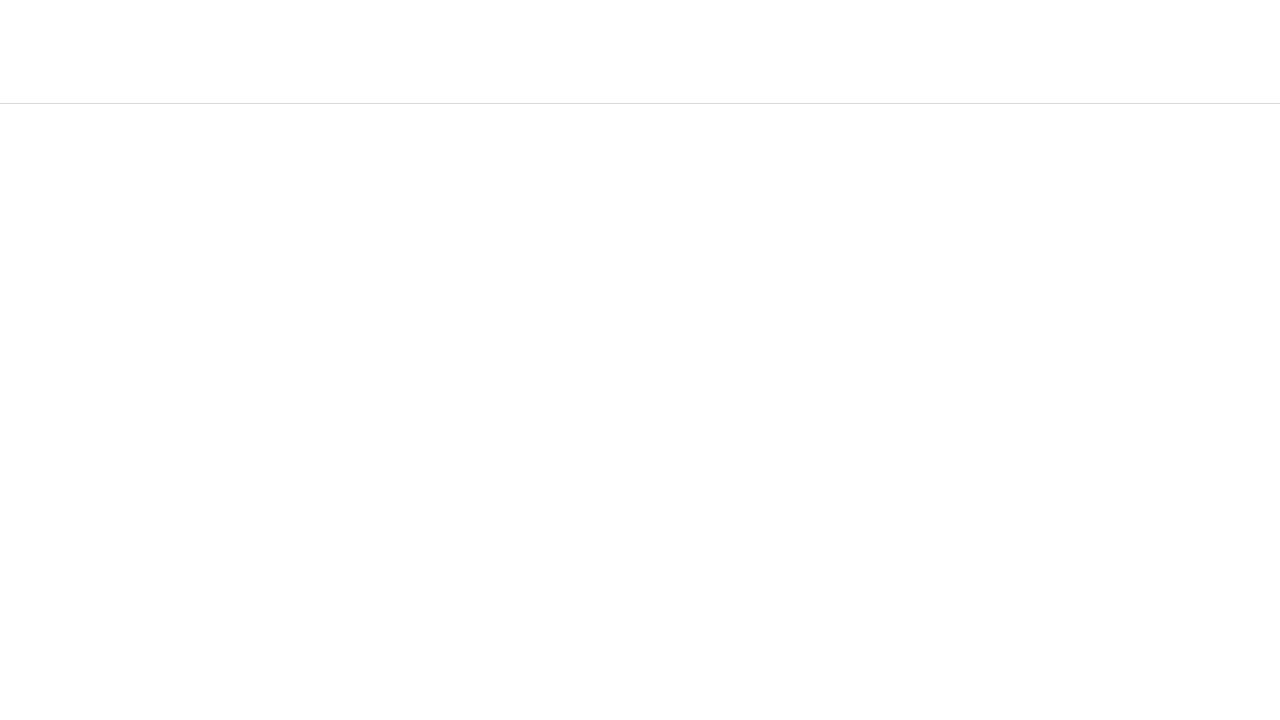

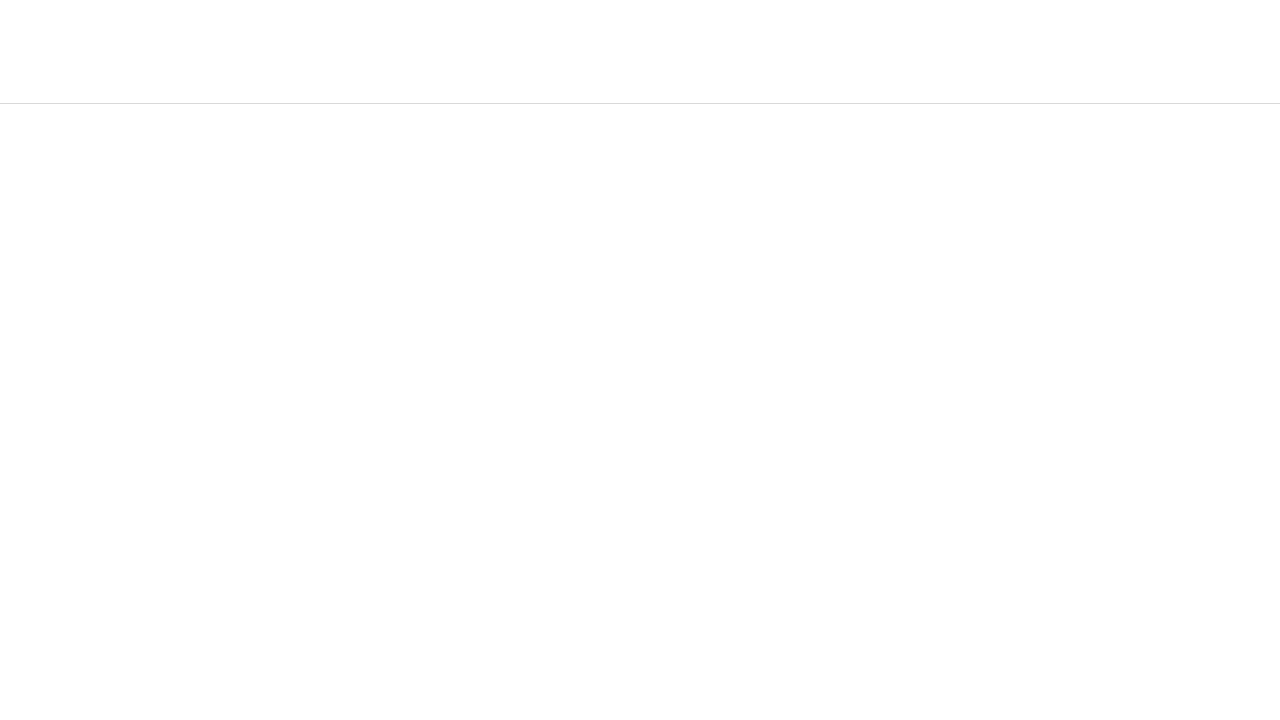